Tests dropdown functionality by navigating to the dropdown page, selecting options from a dropdown list using two different methods (click and select), and verifying the selected values

Starting URL: http://the-internet.herokuapp.com/

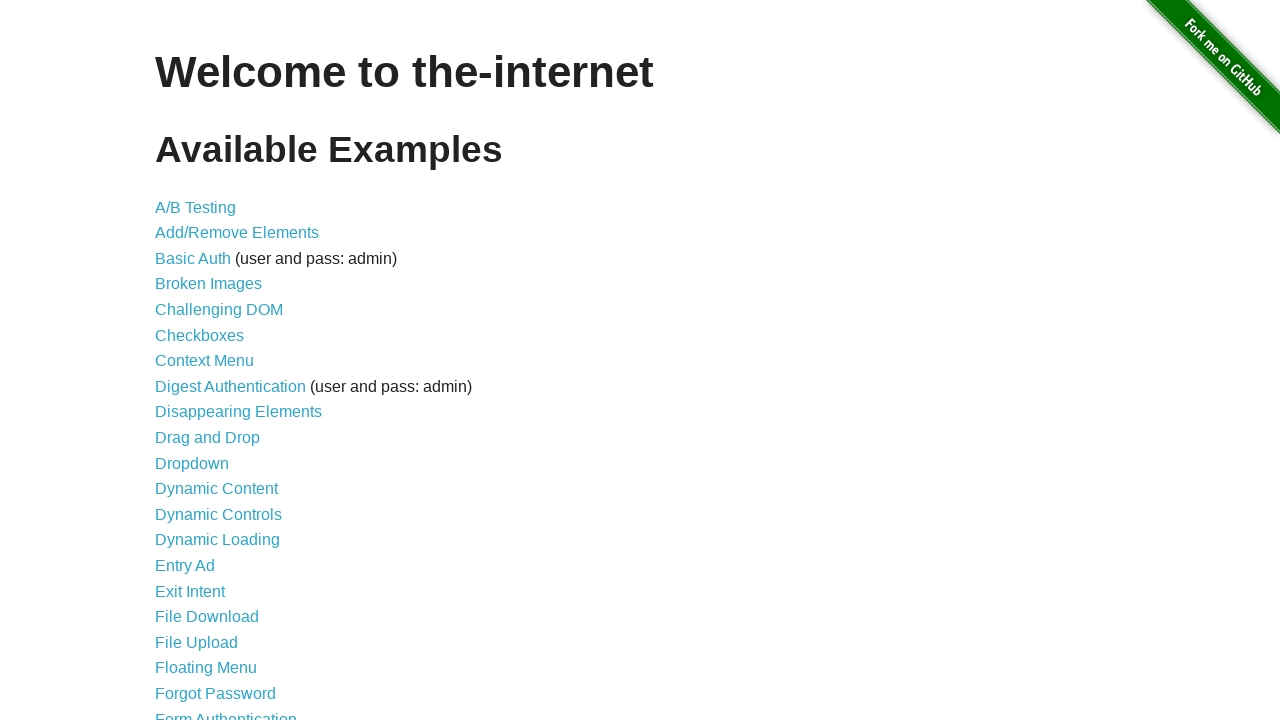

Clicked on Dropdown link to navigate to dropdown page at (192, 463) on a[href='/dropdown']
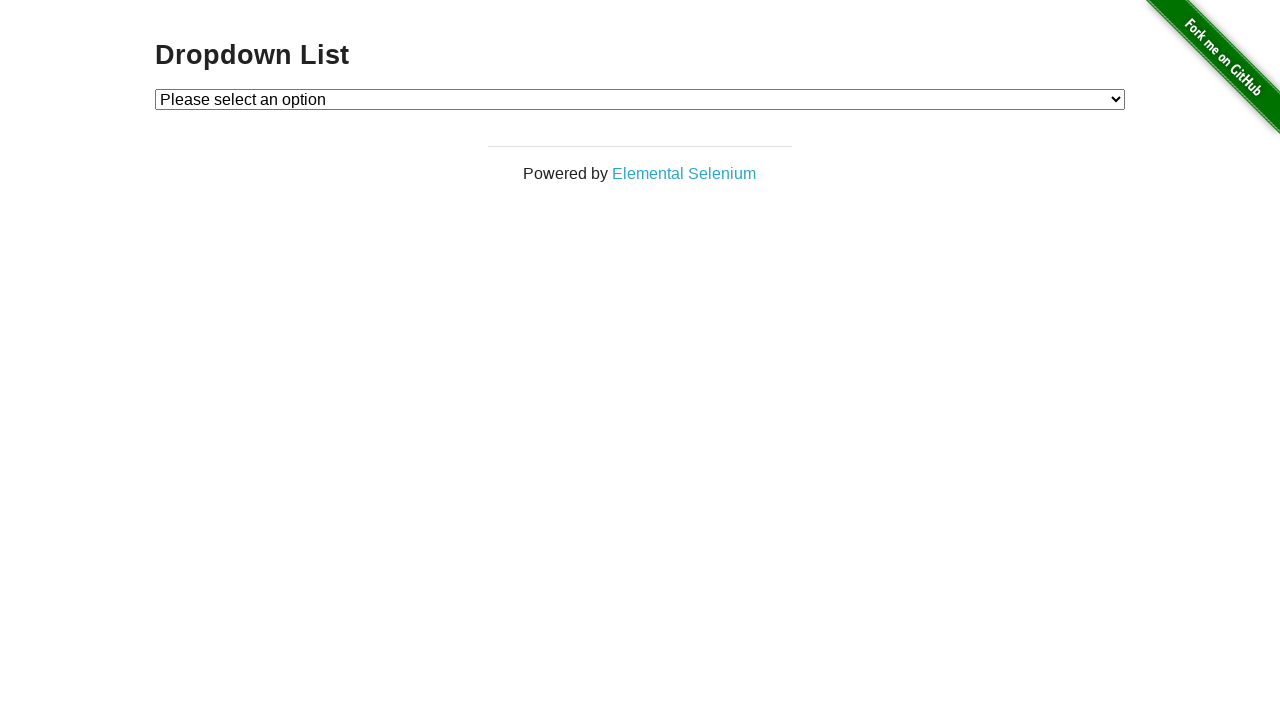

Dropdown element became visible
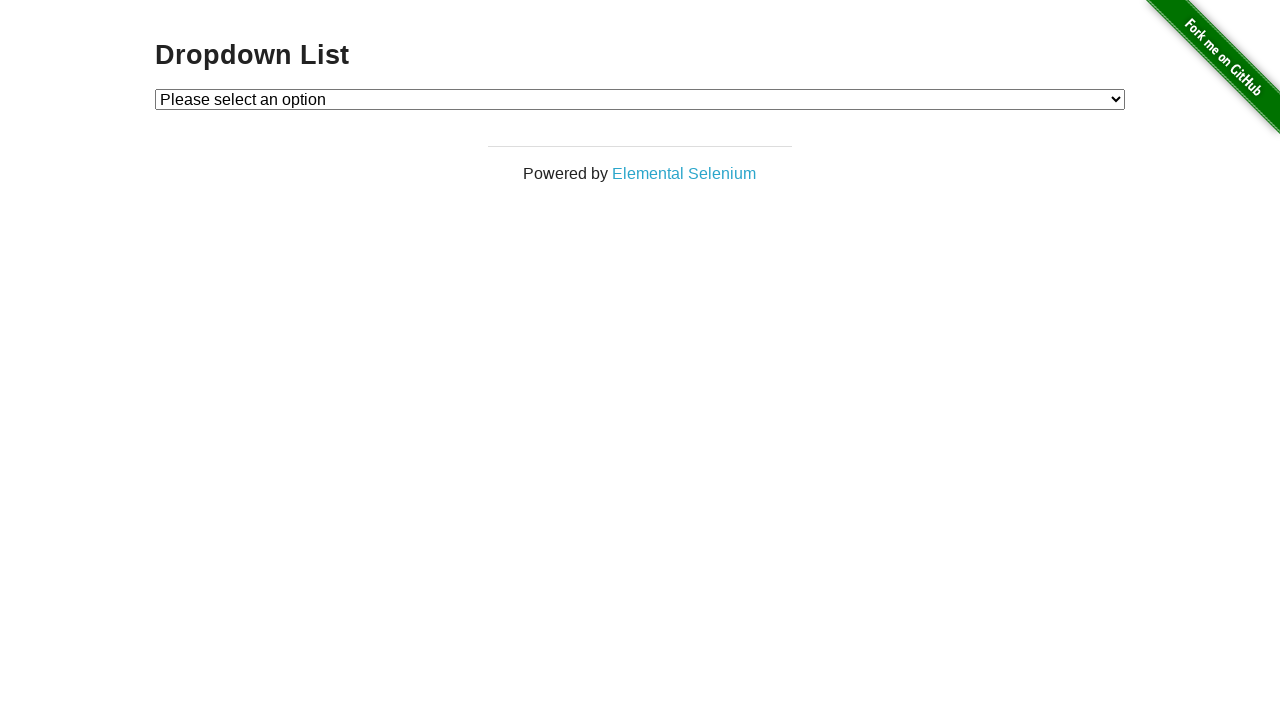

Selected Option 1 from dropdown using label on #dropdown
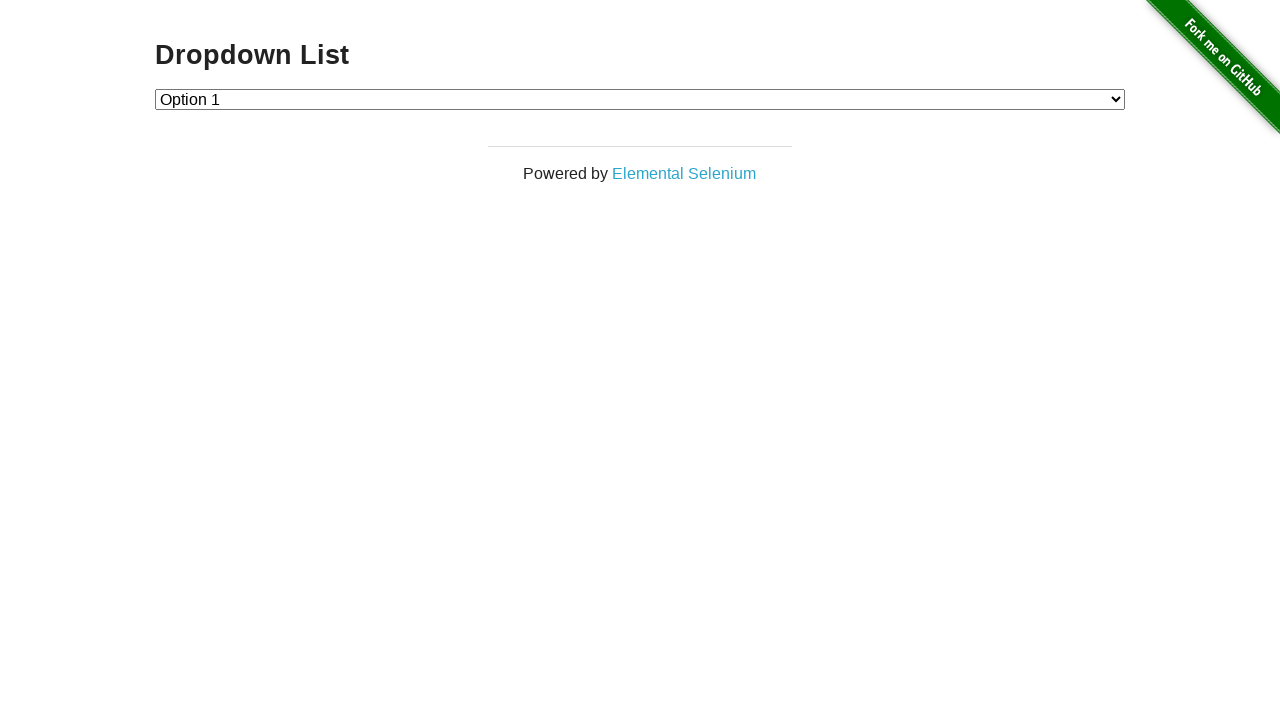

Verified Option 1 is selected
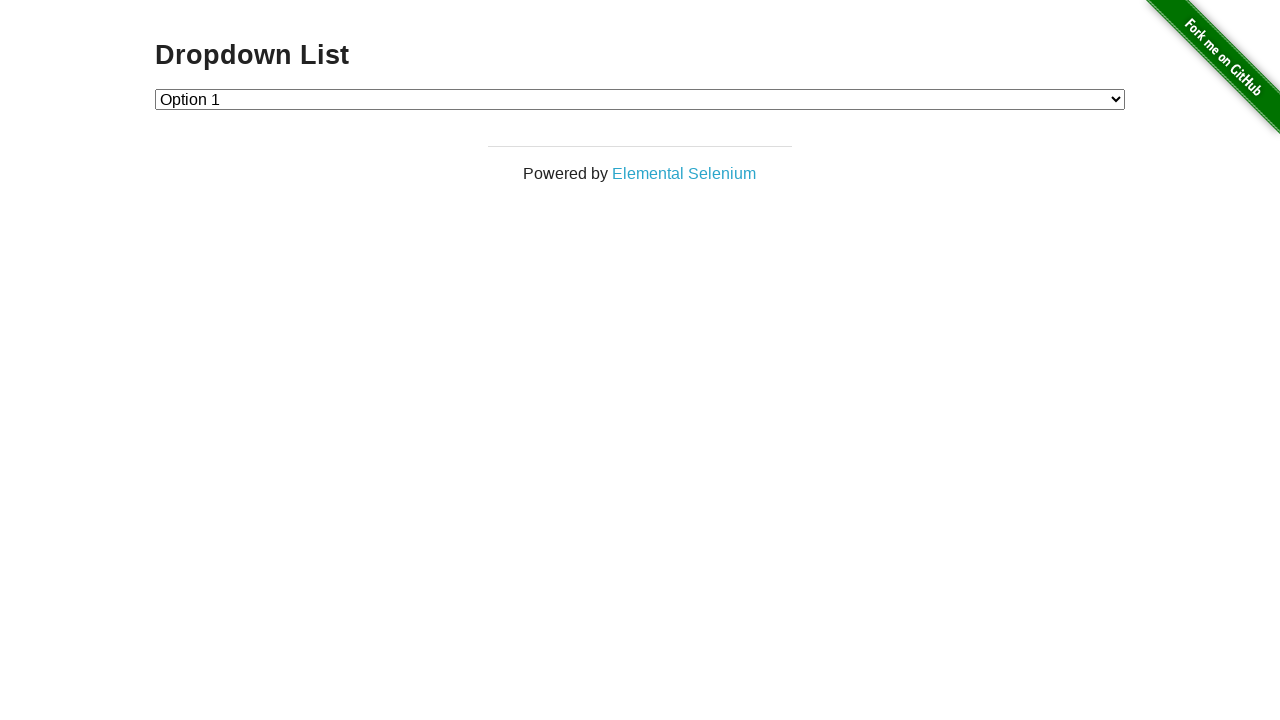

Selected Option 2 from dropdown using label on #dropdown
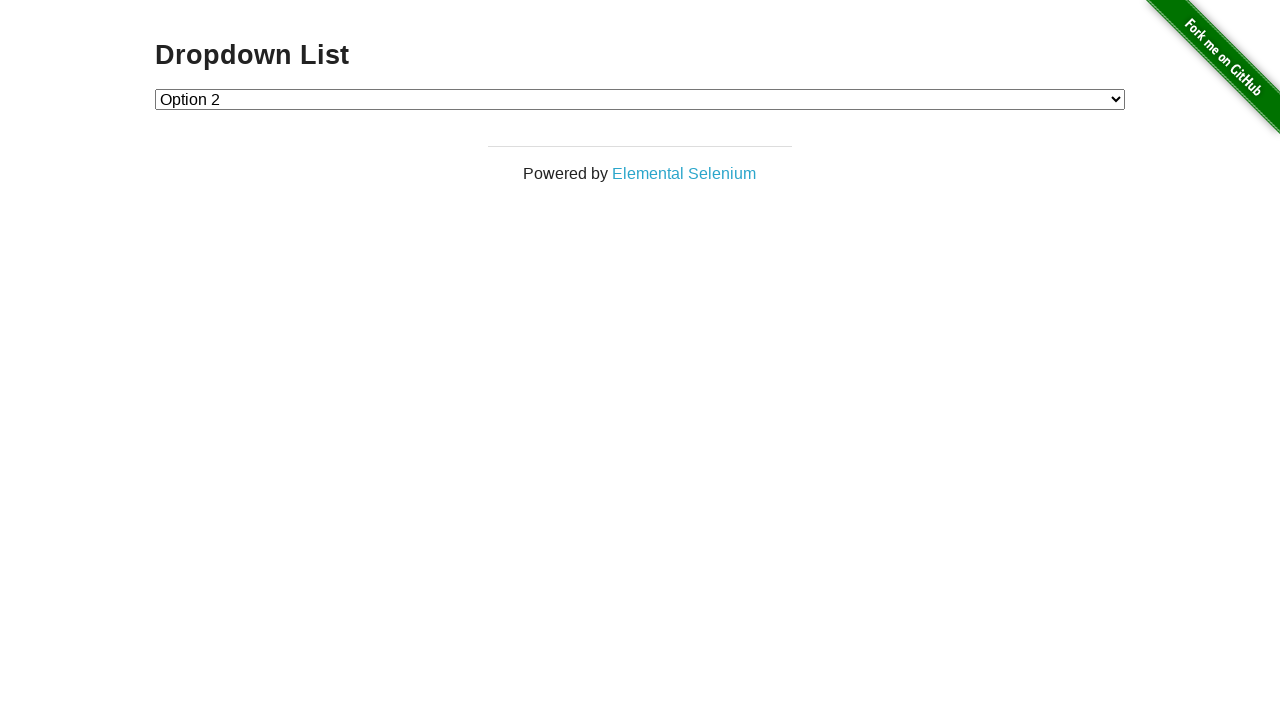

Verified Option 2 is selected
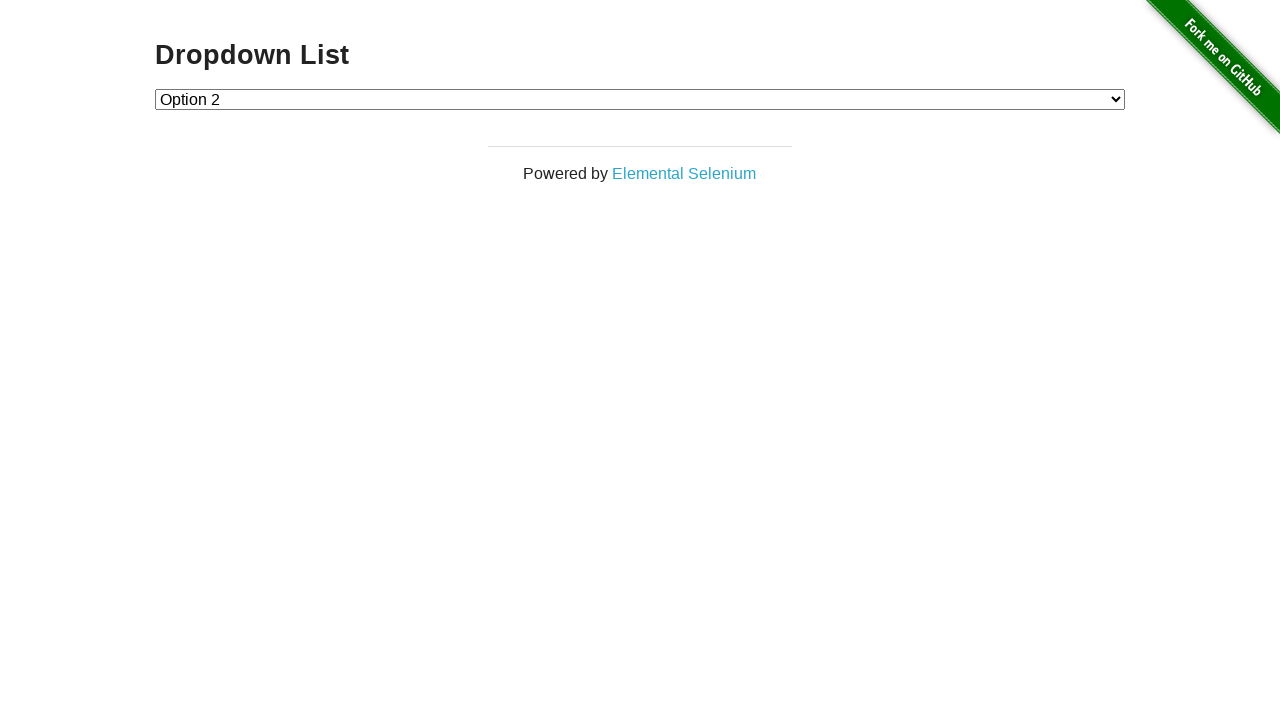

Selected Option 1 from dropdown using value on #dropdown
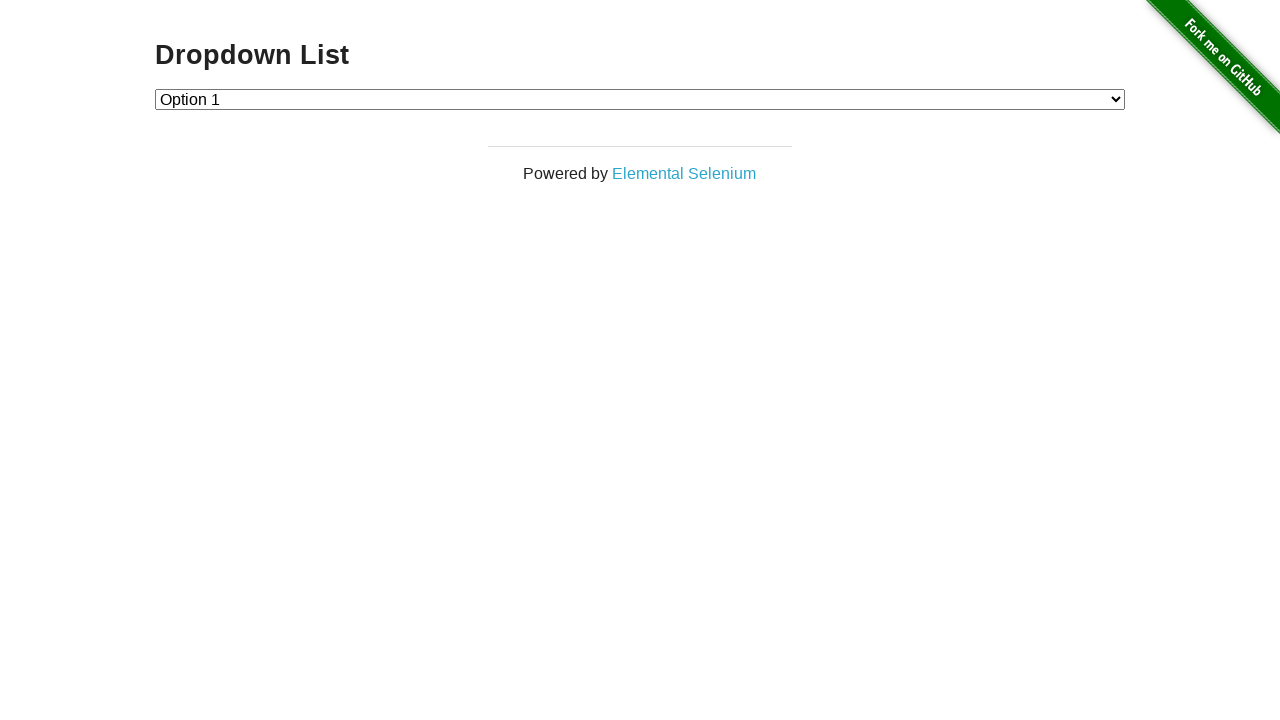

Verified Option 1 is selected after value-based selection
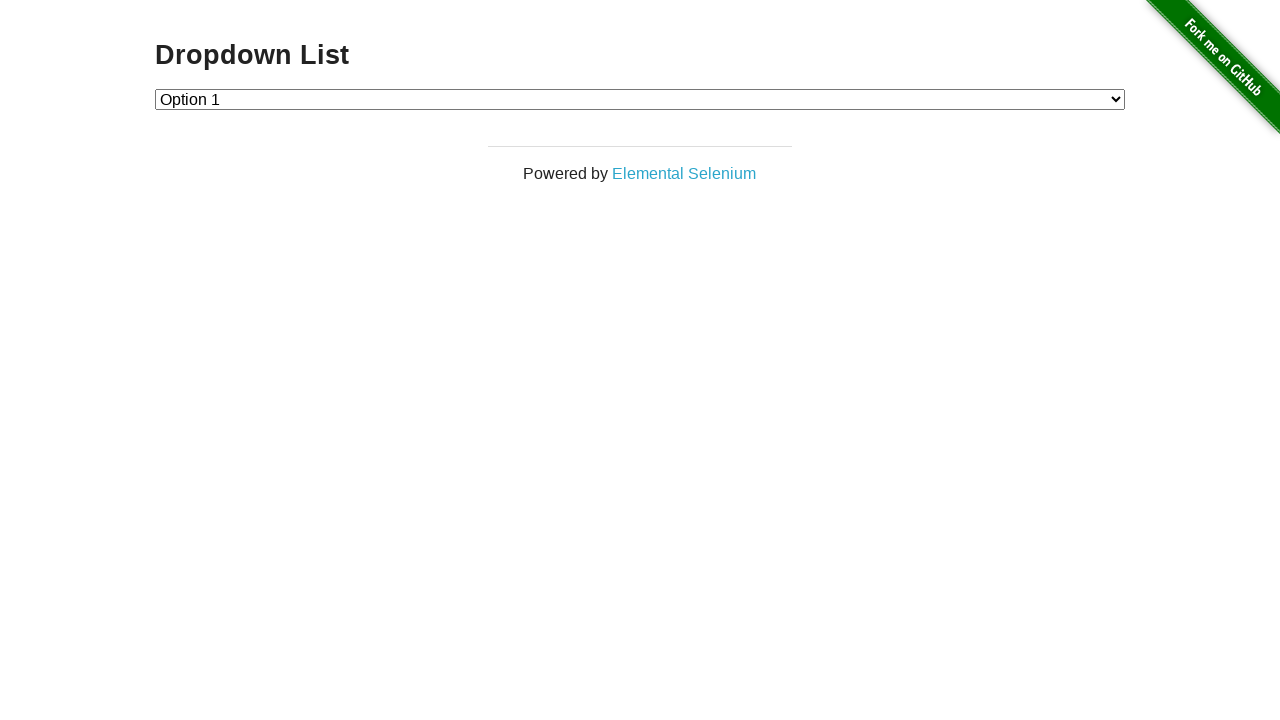

Selected Option 2 from dropdown using value on #dropdown
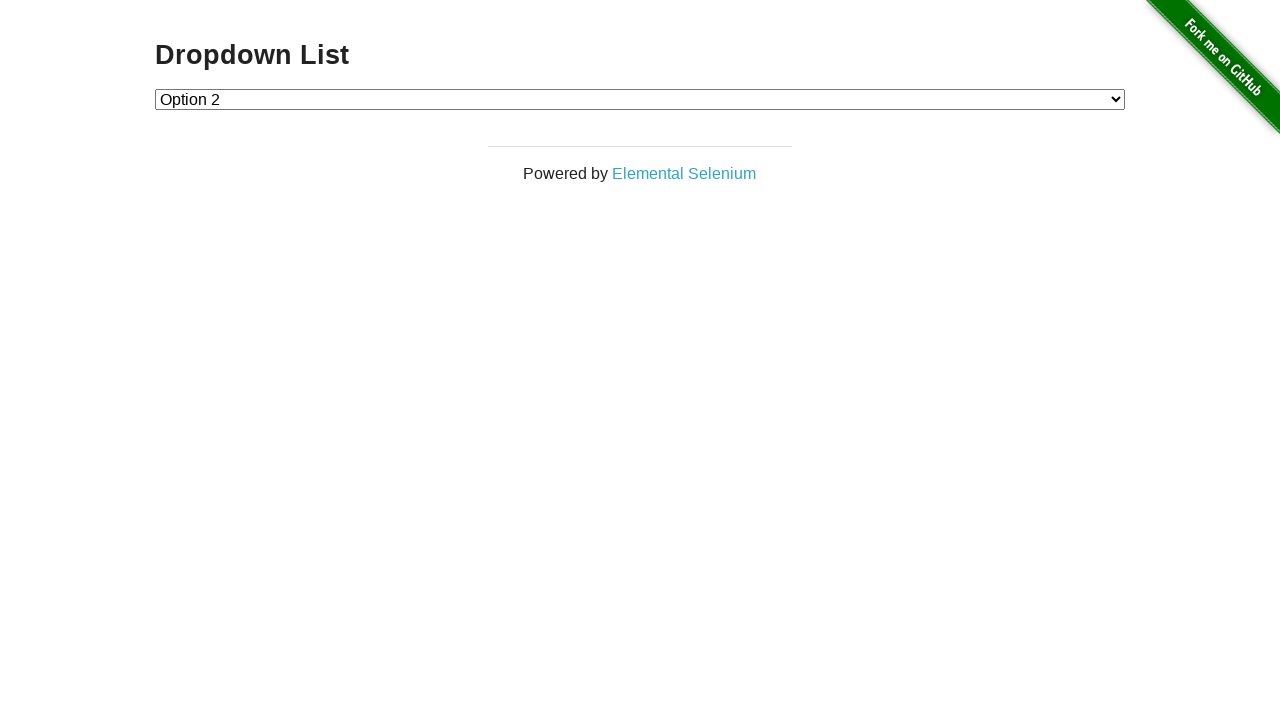

Verified Option 2 is selected after value-based selection
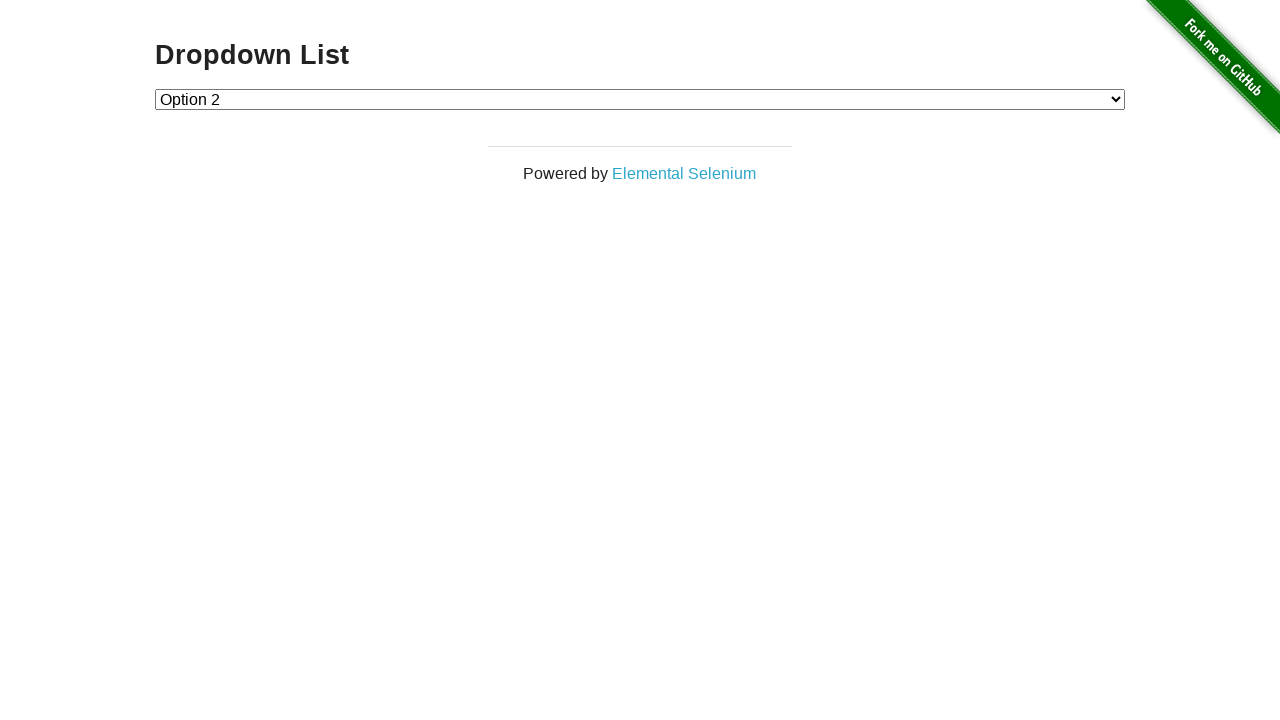

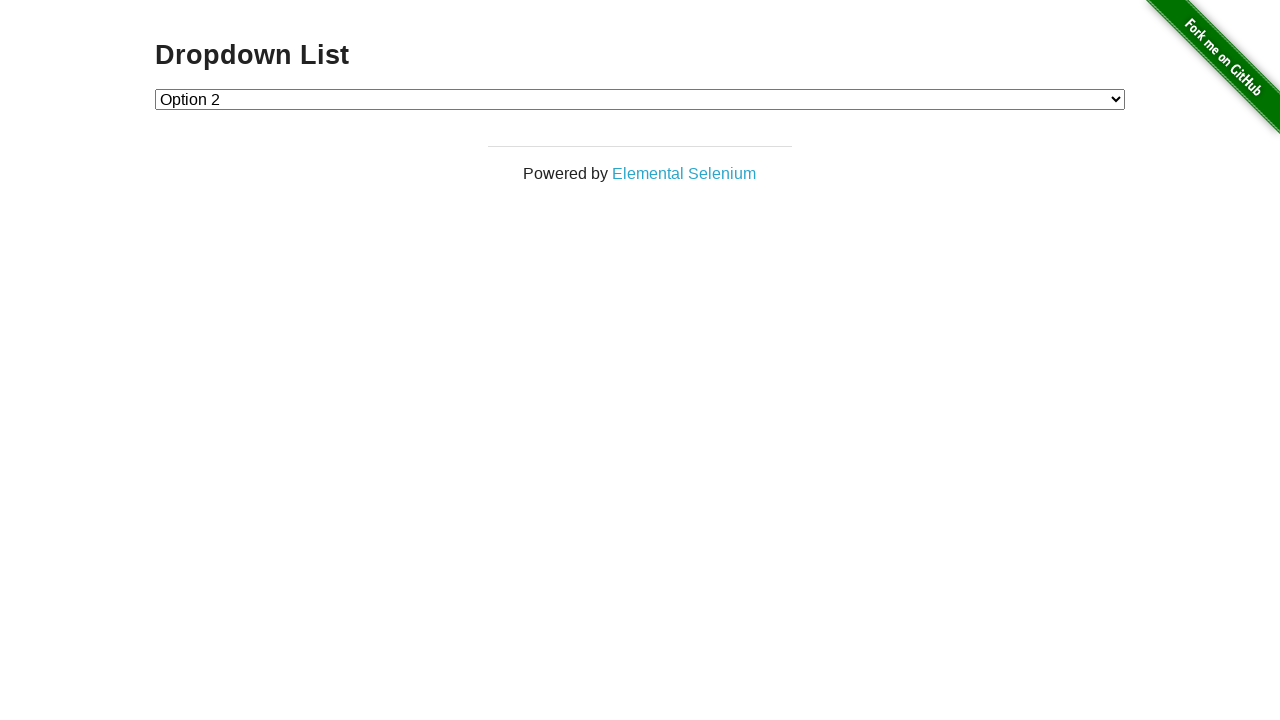